Navigates to Form Authentication page and verifies the h2 element text

Starting URL: https://the-internet.herokuapp.com/

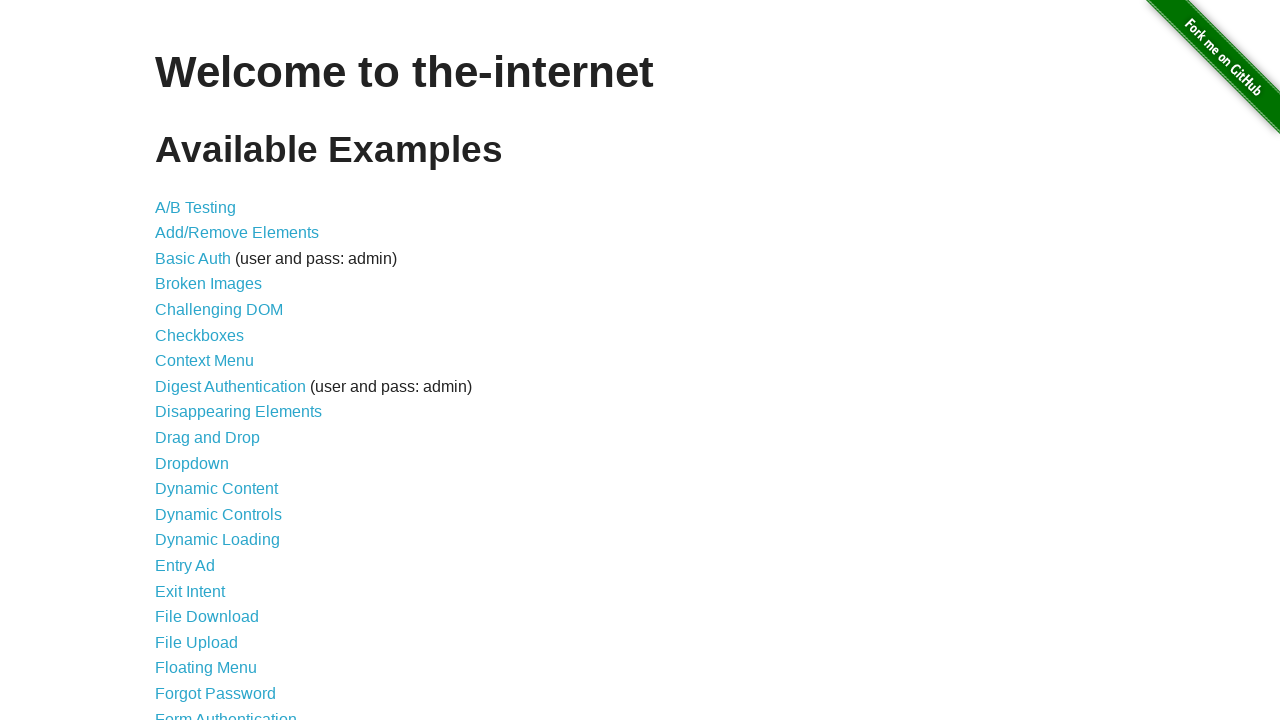

Clicked on Form Authentication link at (226, 712) on xpath=//a[contains(@href, "/login")]
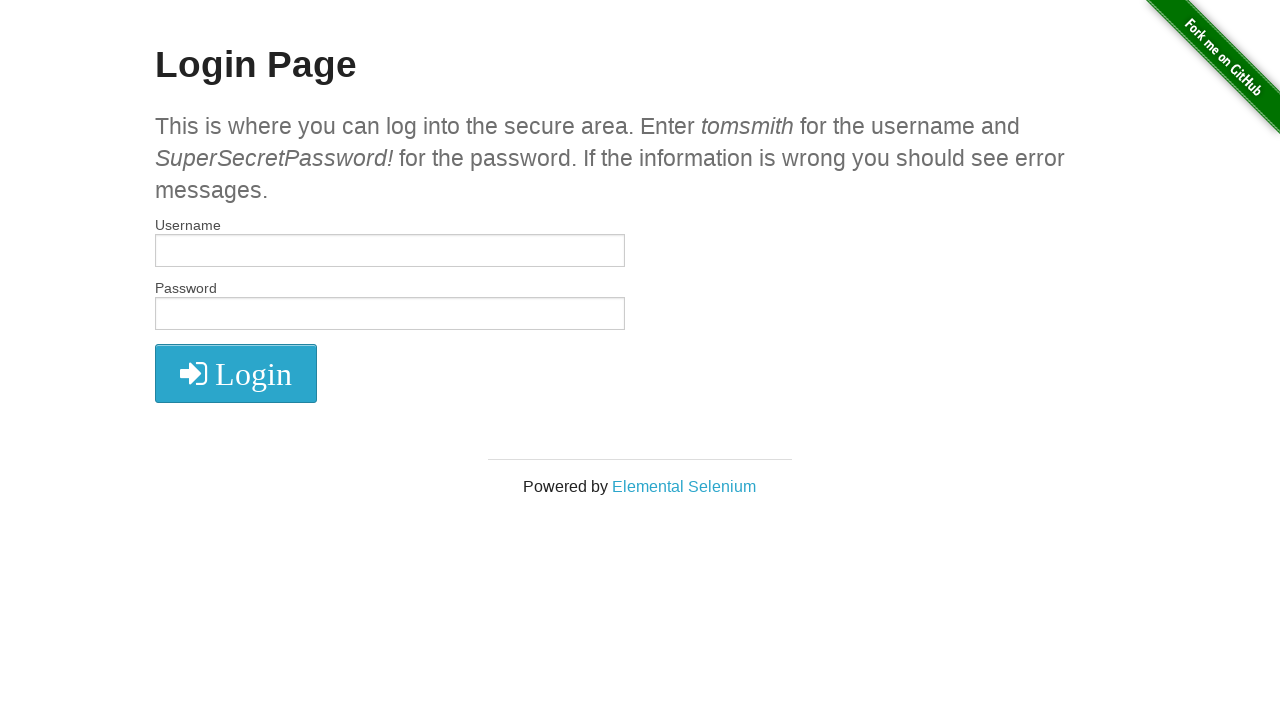

Retrieved h2 element text content
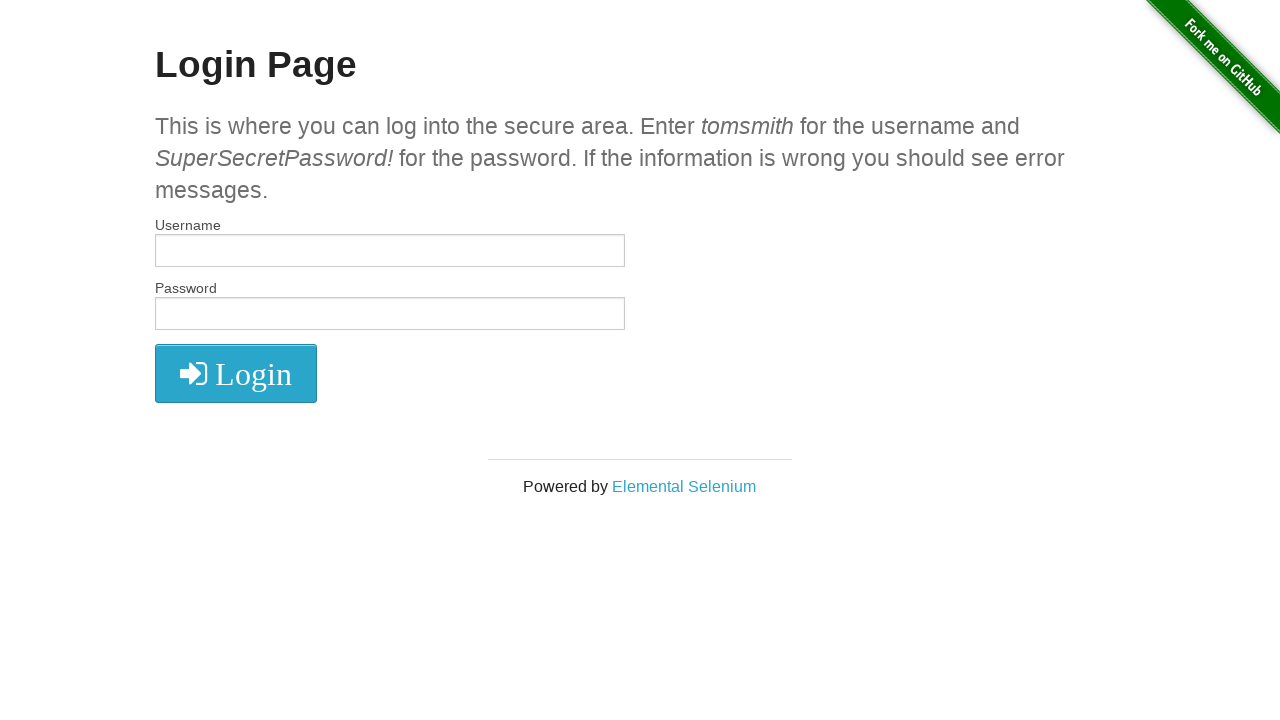

Verified h2 text equals 'Login Page'
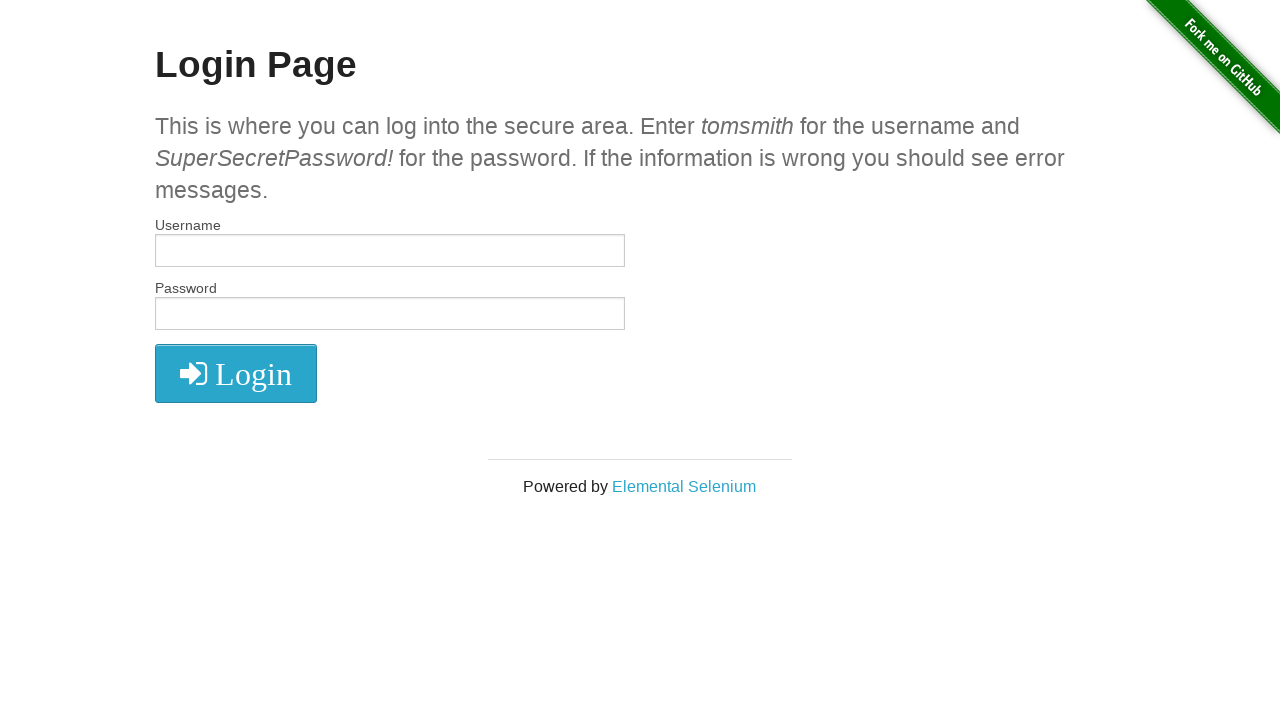

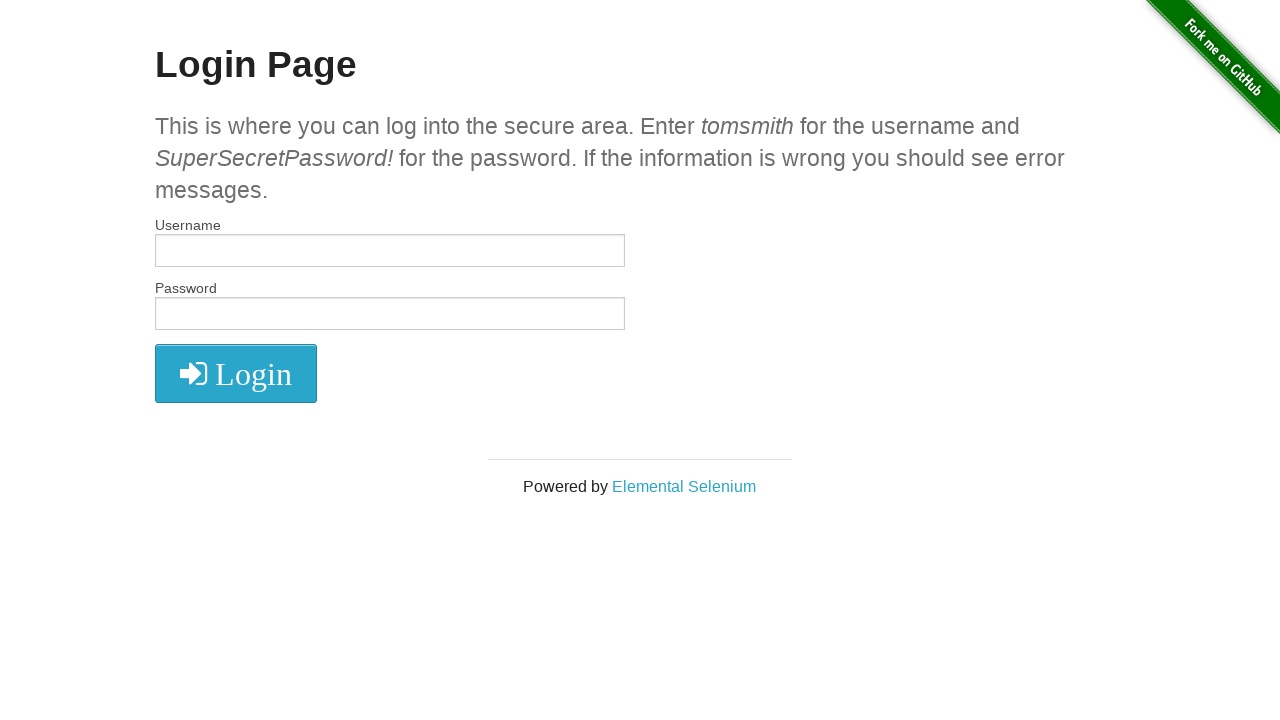